Tests dynamic pagination table by navigating through multiple pages and clicking checkboxes in each row of the product table

Starting URL: https://testautomationpractice.blogspot.com/

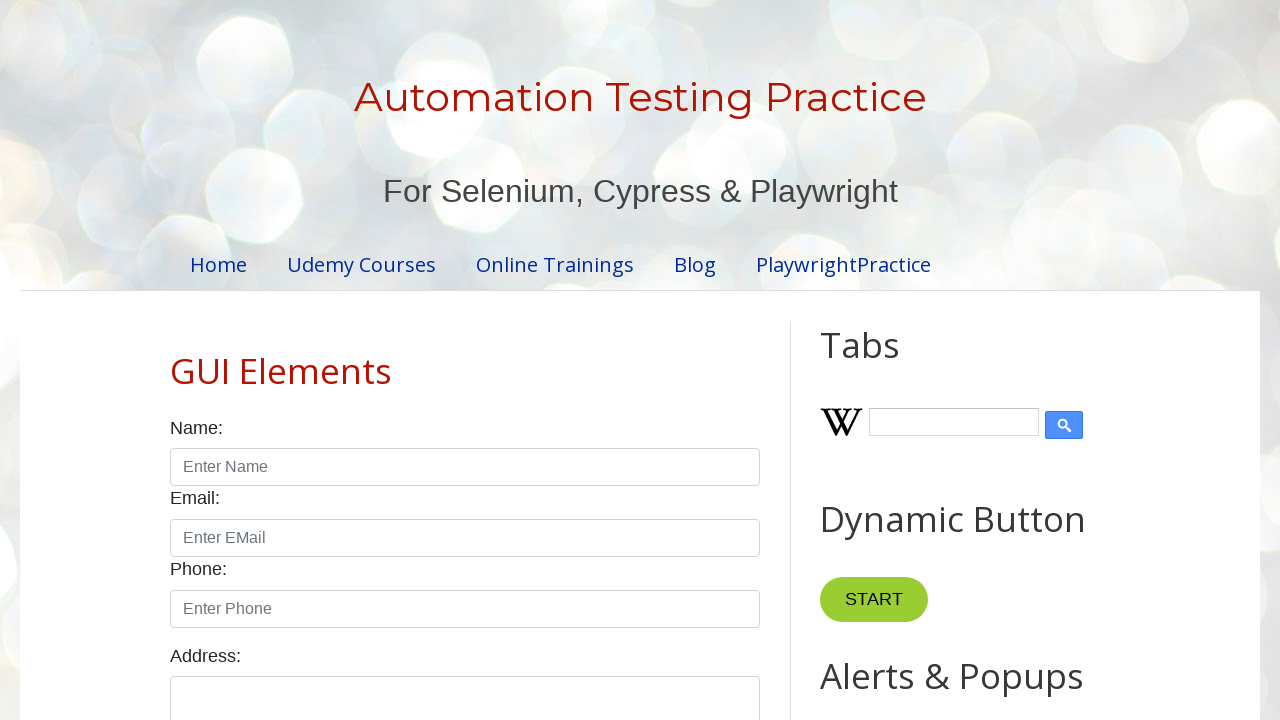

Clicked checkbox in row 1 of the product table at (651, 361) on //table[@id='productTable']//tr[1]//td[4]//input
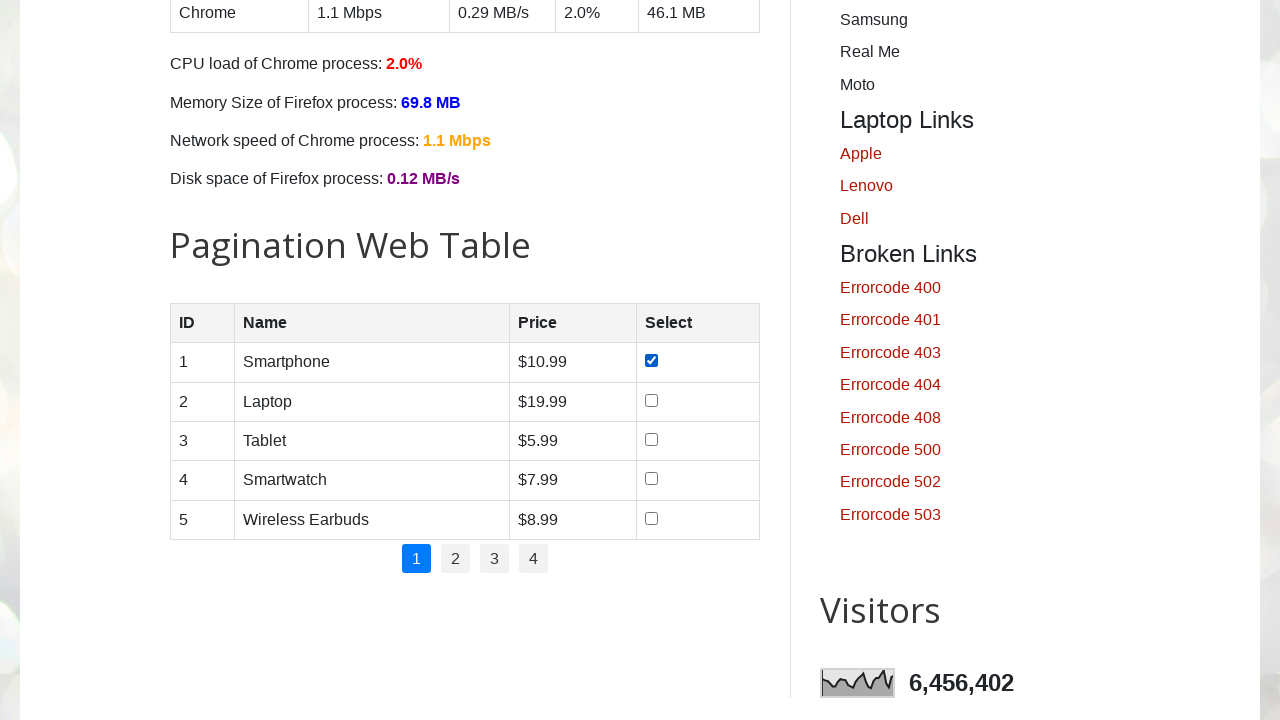

Clicked checkbox in row 2 of the product table at (651, 400) on //table[@id='productTable']//tr[2]//td[4]//input
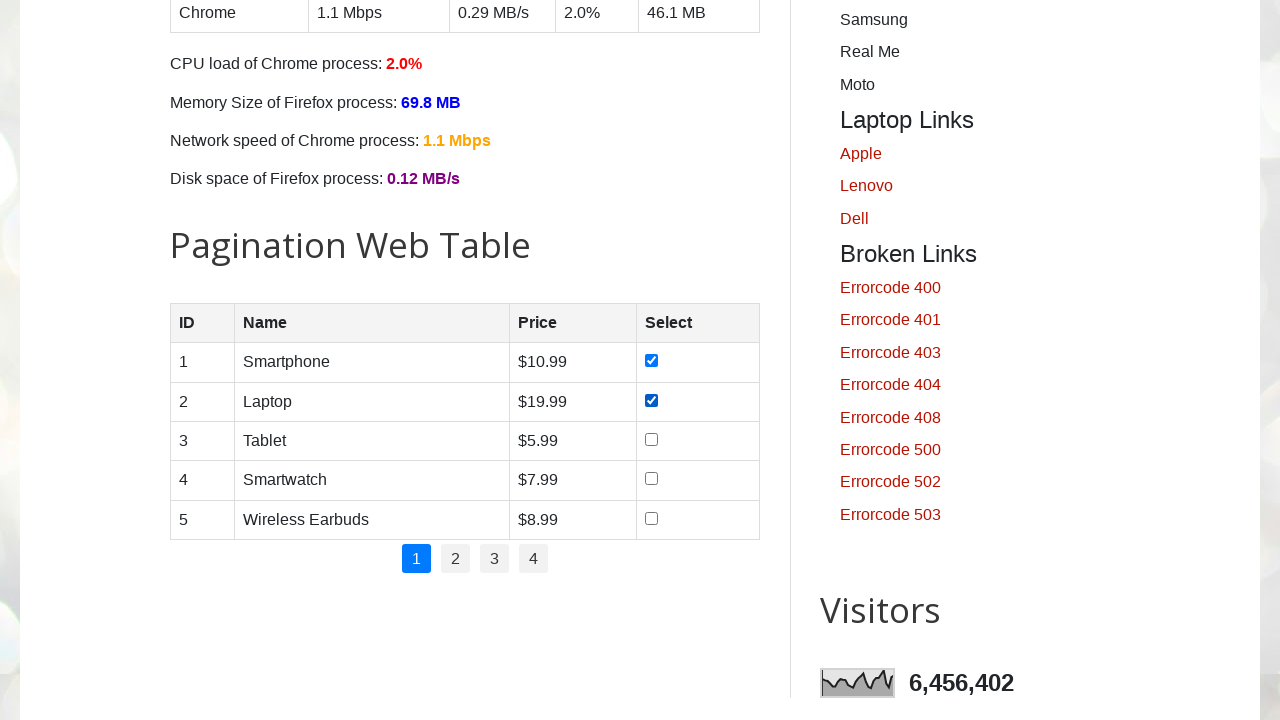

Clicked checkbox in row 3 of the product table at (651, 439) on //table[@id='productTable']//tr[3]//td[4]//input
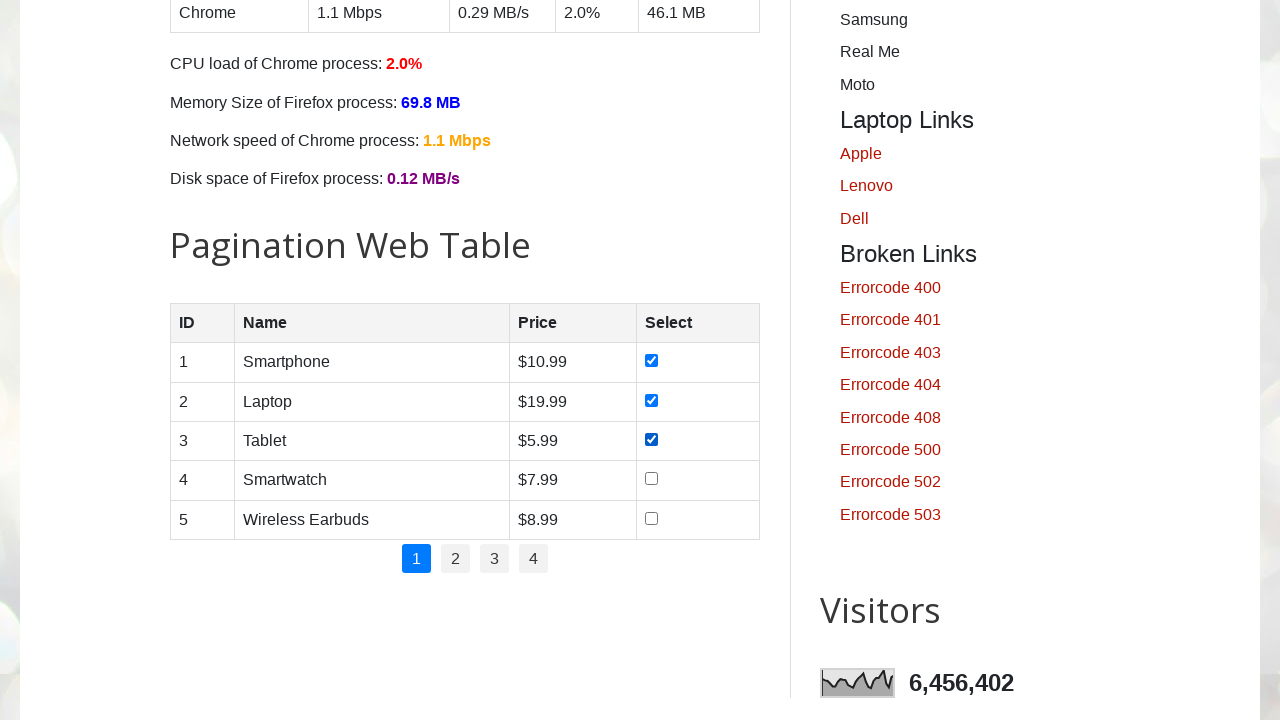

Clicked checkbox in row 4 of the product table at (651, 479) on //table[@id='productTable']//tr[4]//td[4]//input
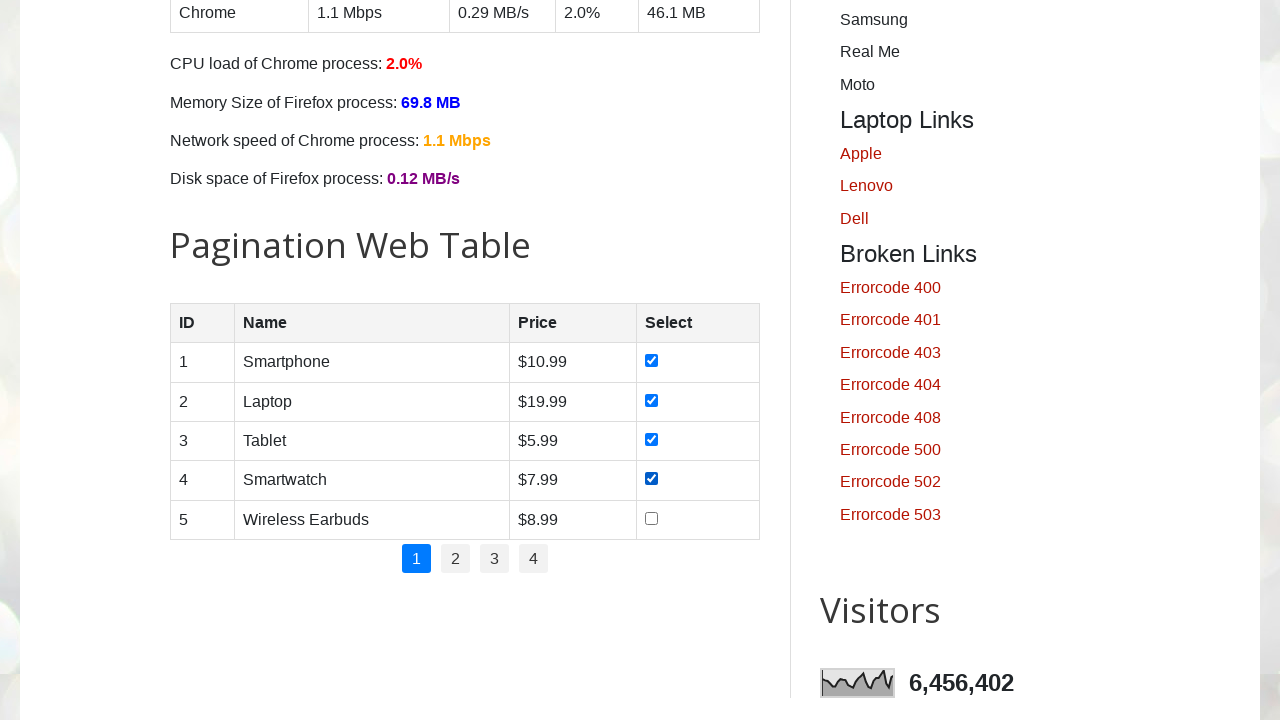

Clicked checkbox in row 5 of the product table at (651, 518) on //table[@id='productTable']//tr[5]//td[4]//input
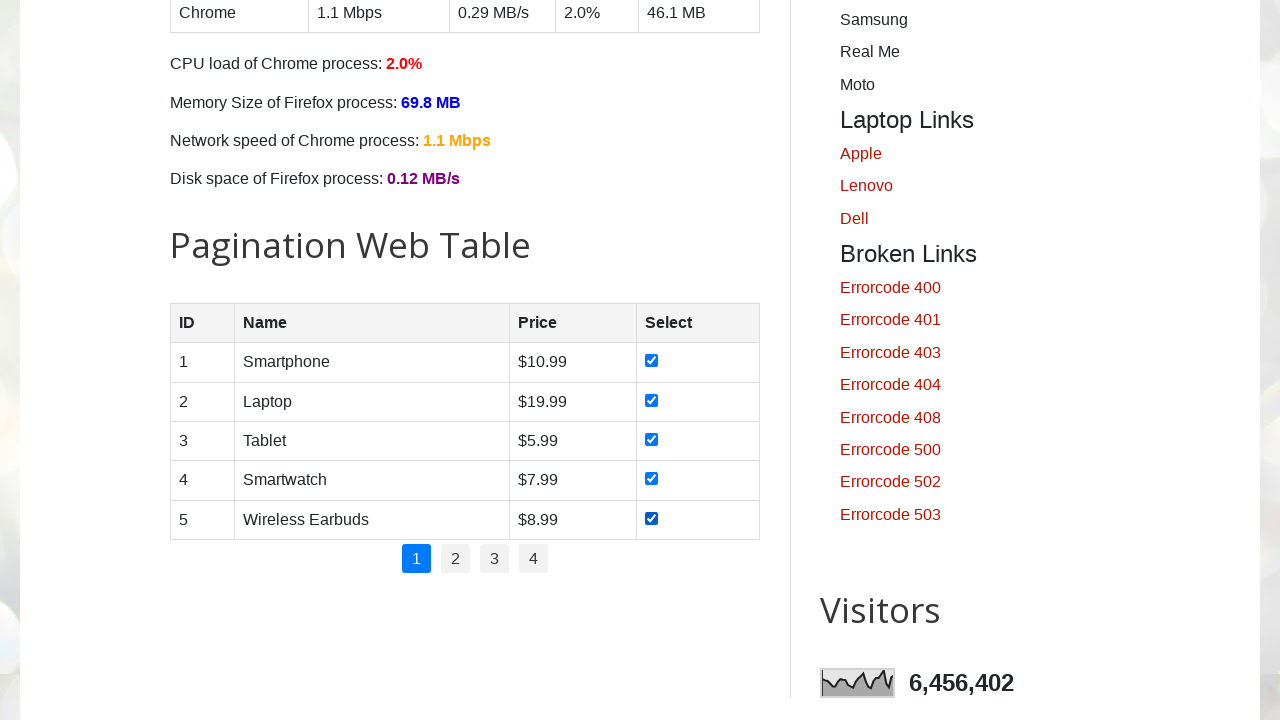

Clicked pagination link to navigate to page 2 at (456, 559) on //ul[@id='pagination']//li[2]//a
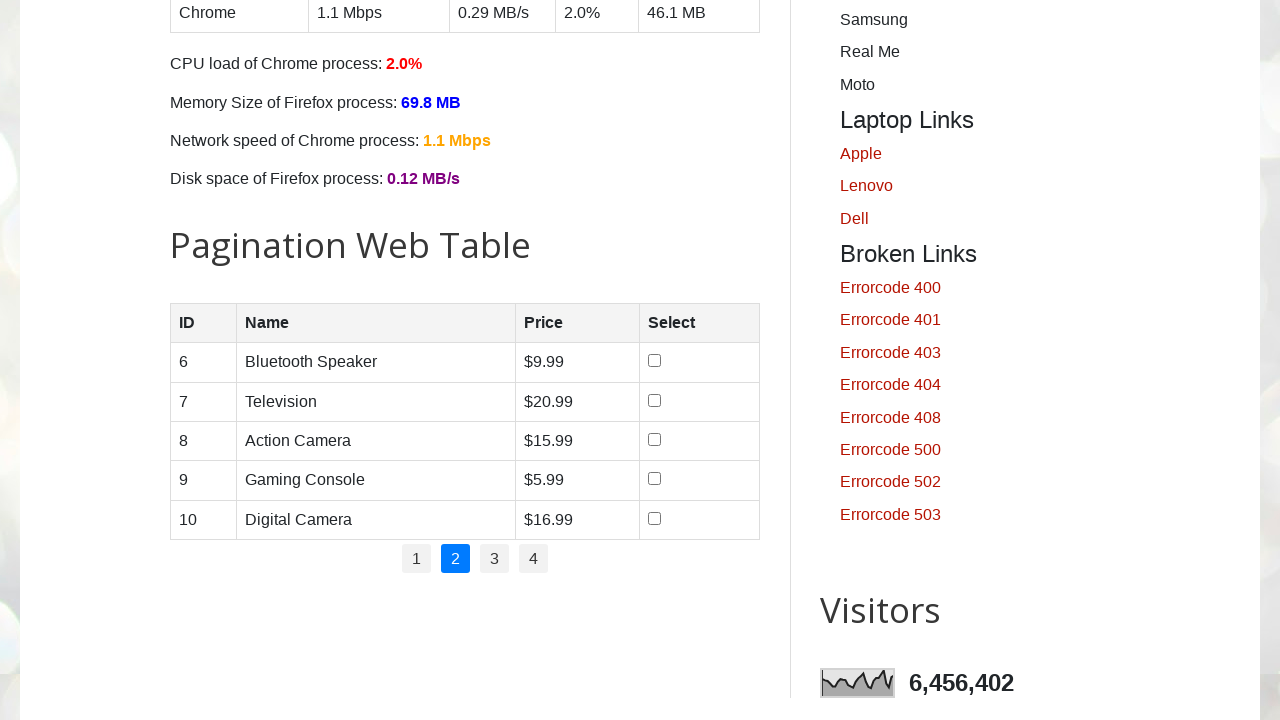

Table on page 2 loaded and ready
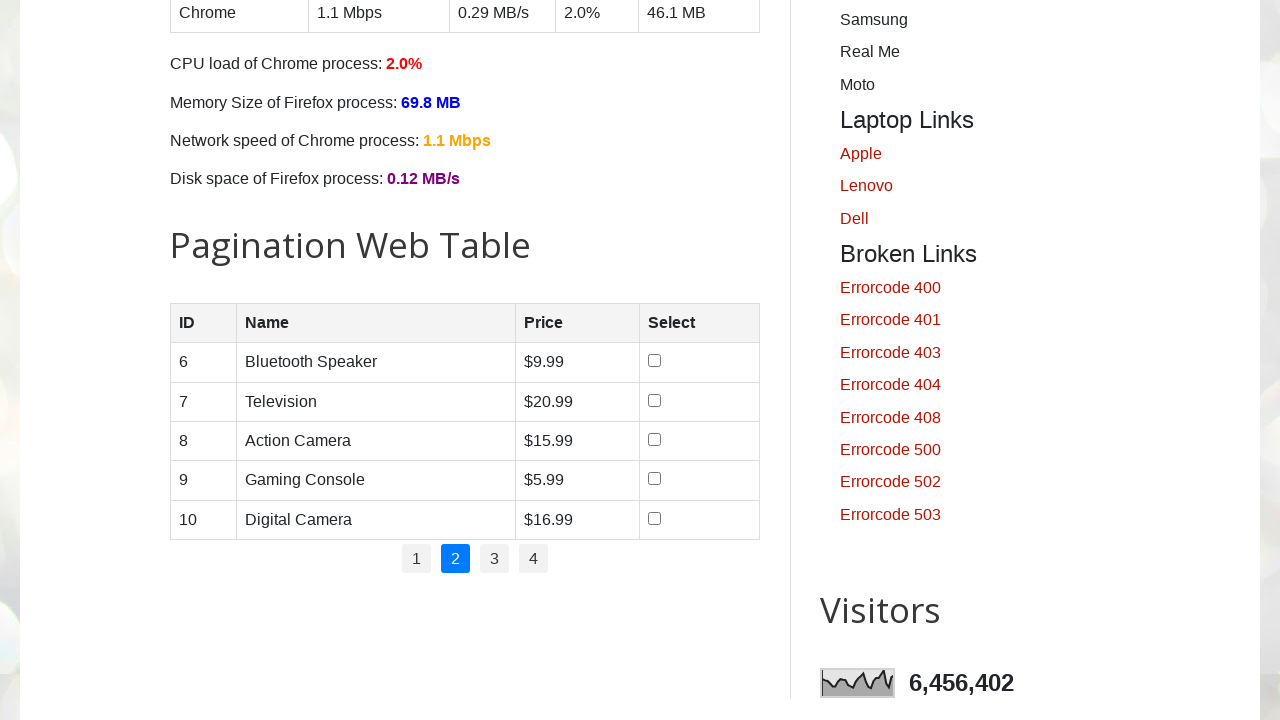

Clicked checkbox in row 1 of page 2 at (654, 361) on //table[@id='productTable']//tr[1]//td[4]//input
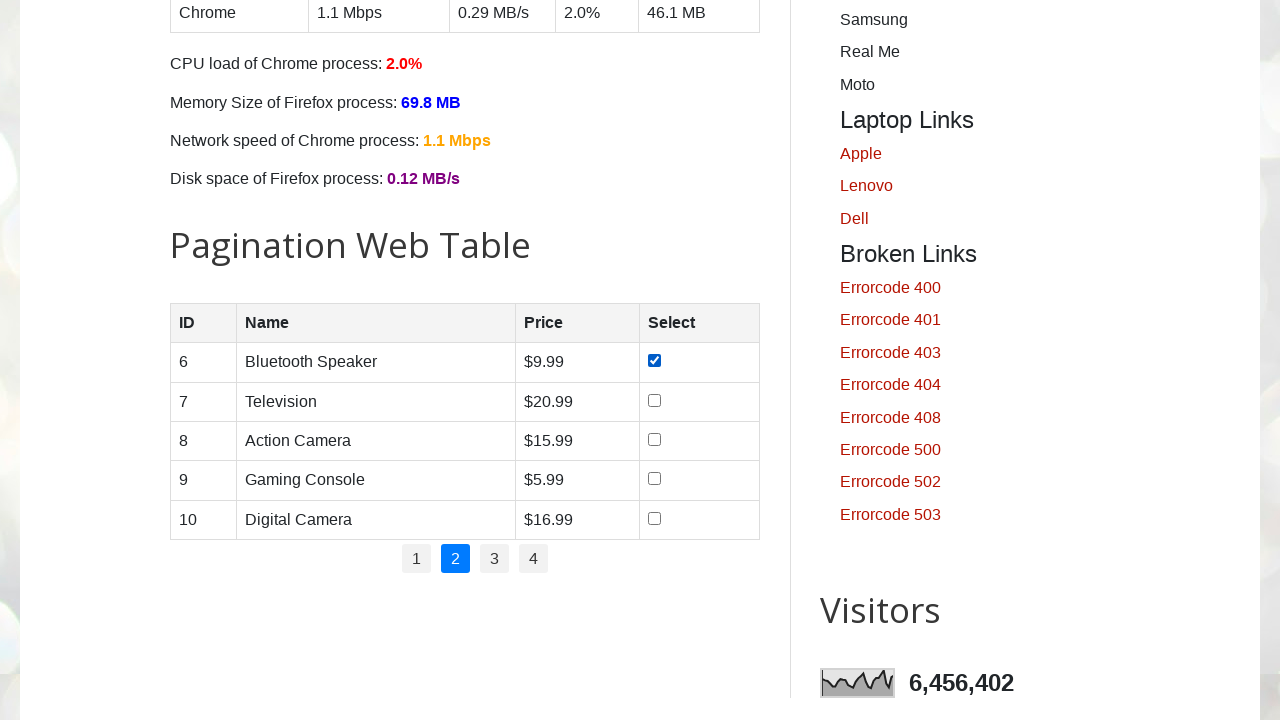

Clicked checkbox in row 2 of page 2 at (654, 400) on //table[@id='productTable']//tr[2]//td[4]//input
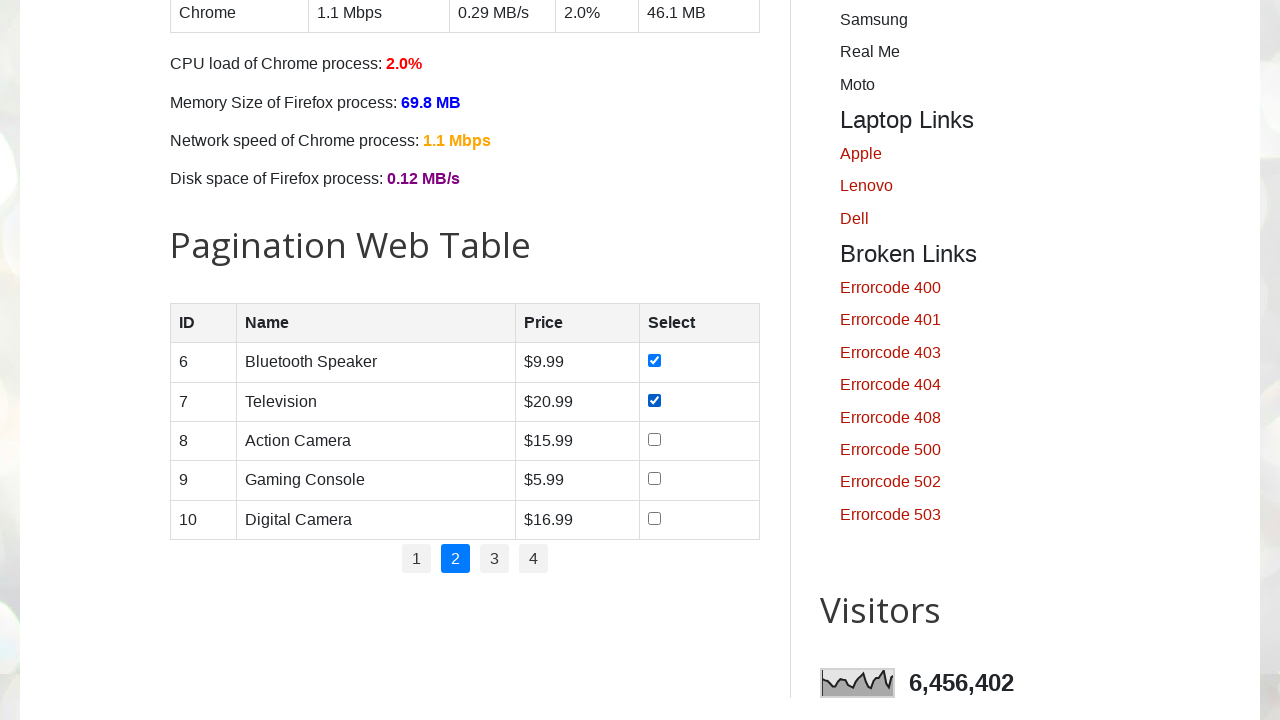

Clicked checkbox in row 3 of page 2 at (654, 439) on //table[@id='productTable']//tr[3]//td[4]//input
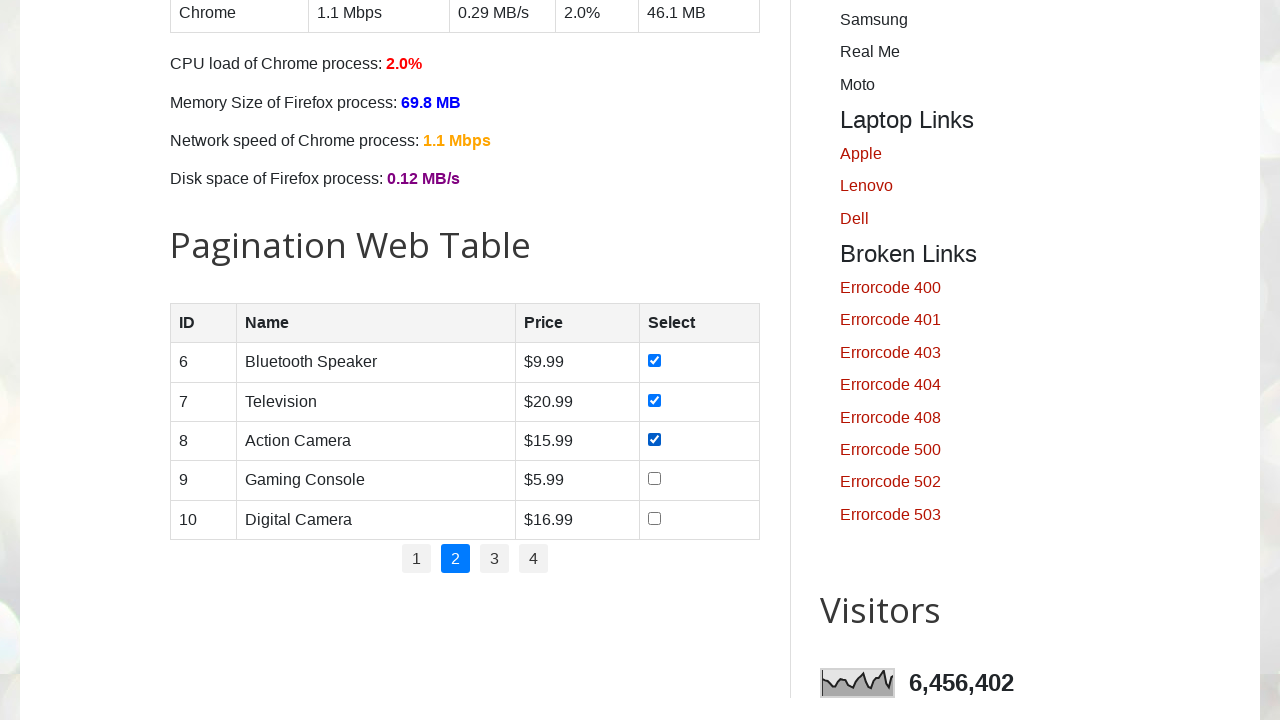

Clicked checkbox in row 4 of page 2 at (654, 479) on //table[@id='productTable']//tr[4]//td[4]//input
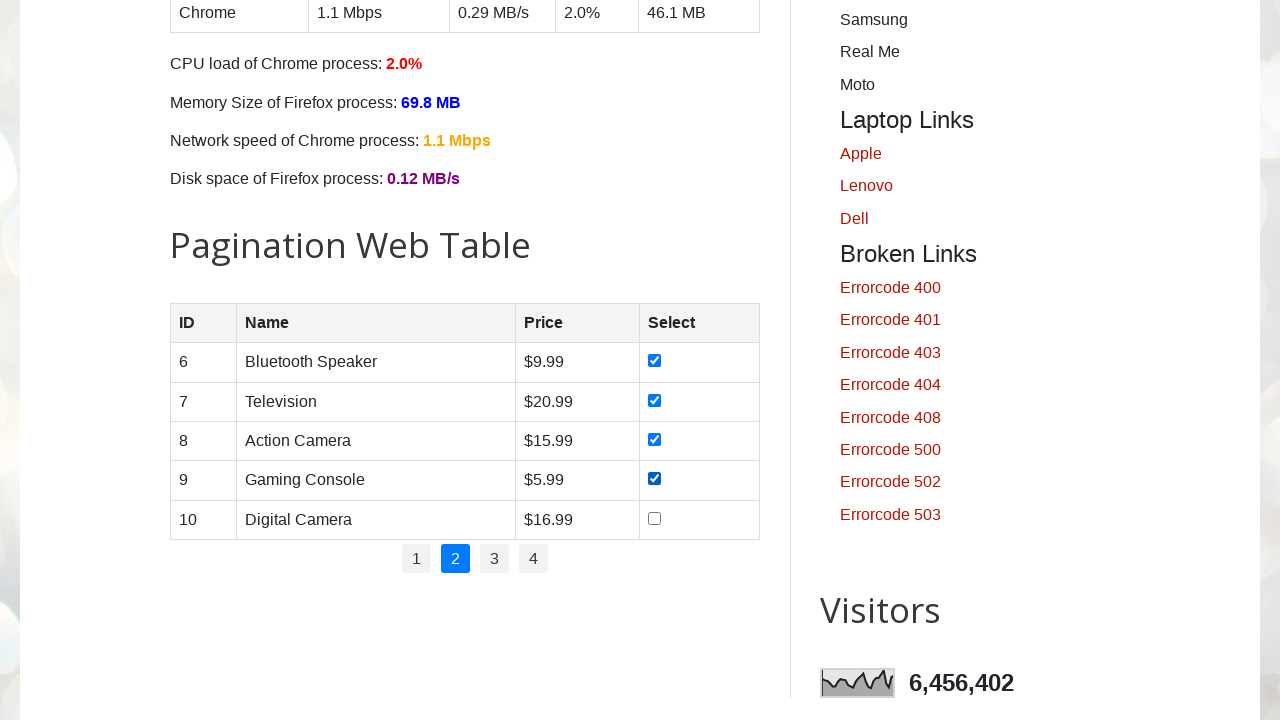

Clicked checkbox in row 5 of page 2 at (654, 518) on //table[@id='productTable']//tr[5]//td[4]//input
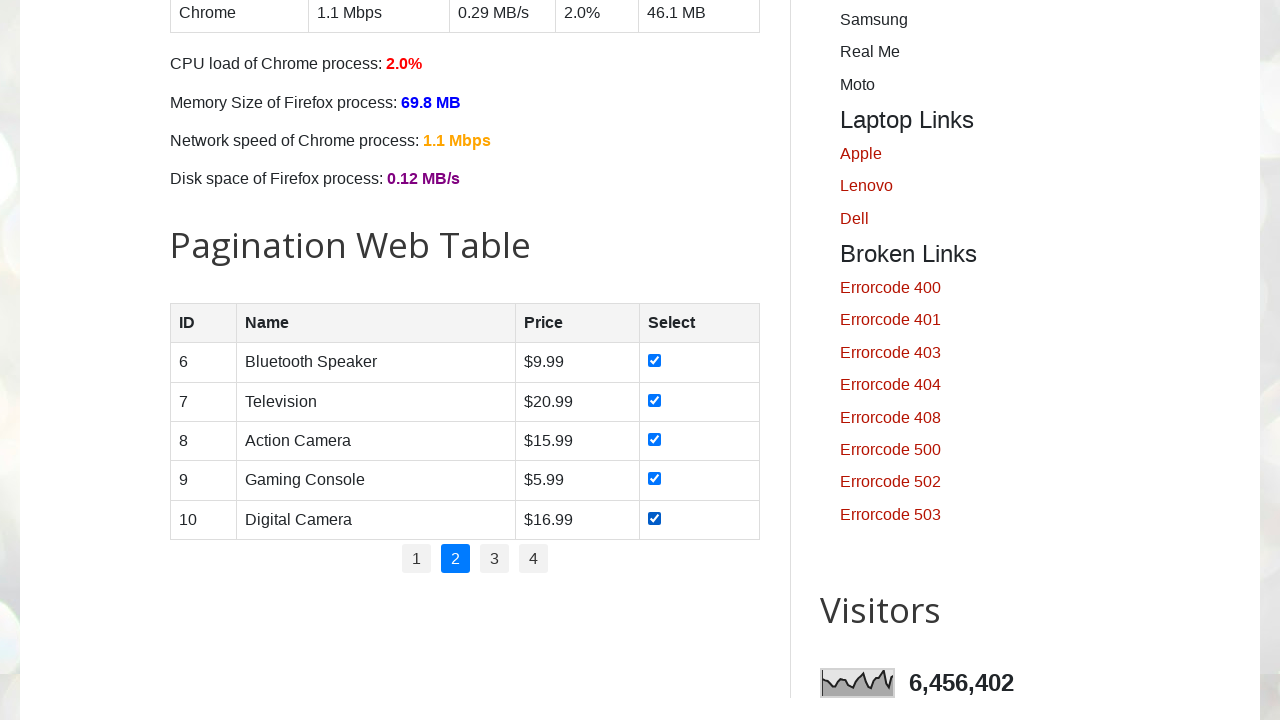

Clicked pagination link to navigate to page 3 at (494, 559) on //ul[@id='pagination']//li[3]//a
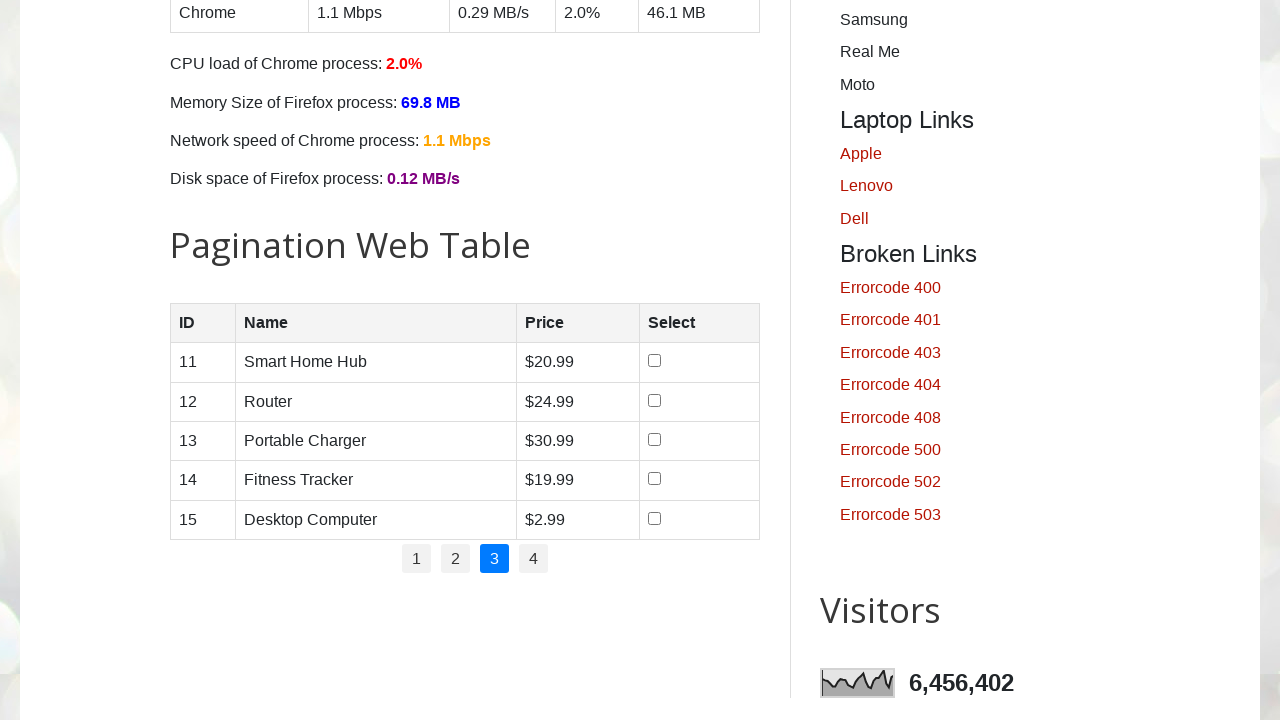

Table on page 3 loaded and ready
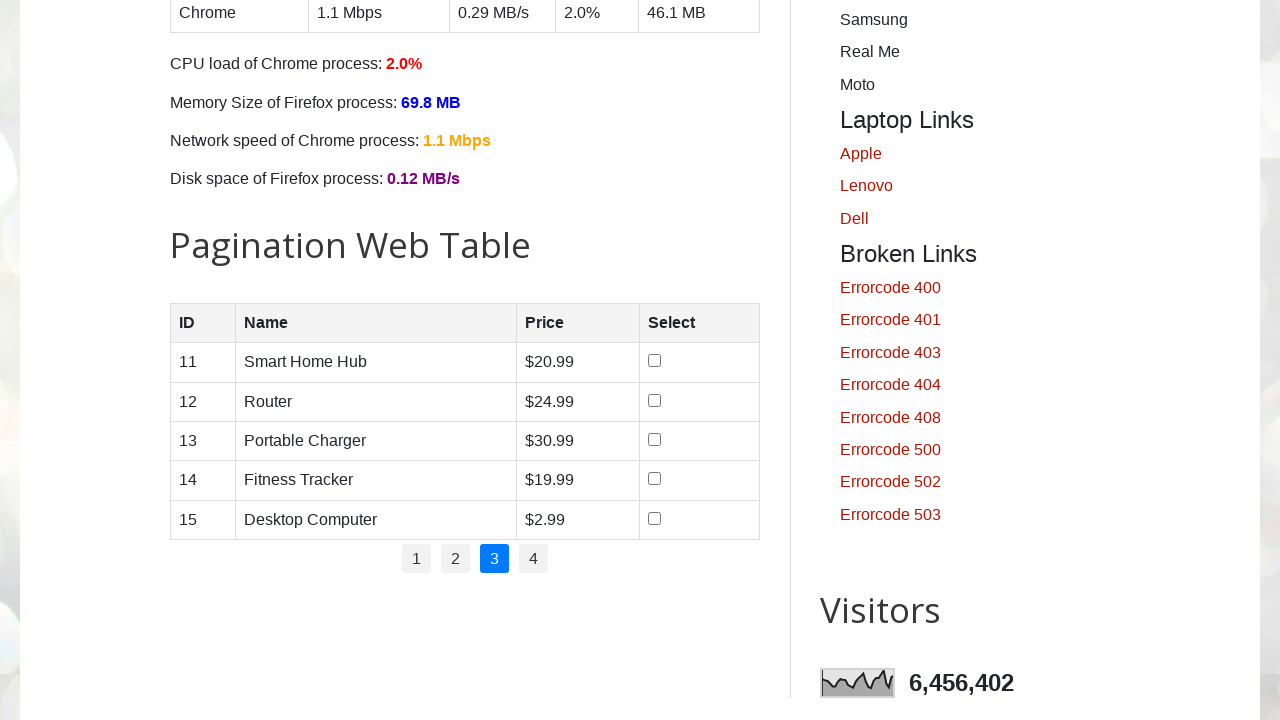

Clicked checkbox in row 1 of page 3 at (655, 361) on //table[@id='productTable']//tr[1]//td[4]//input
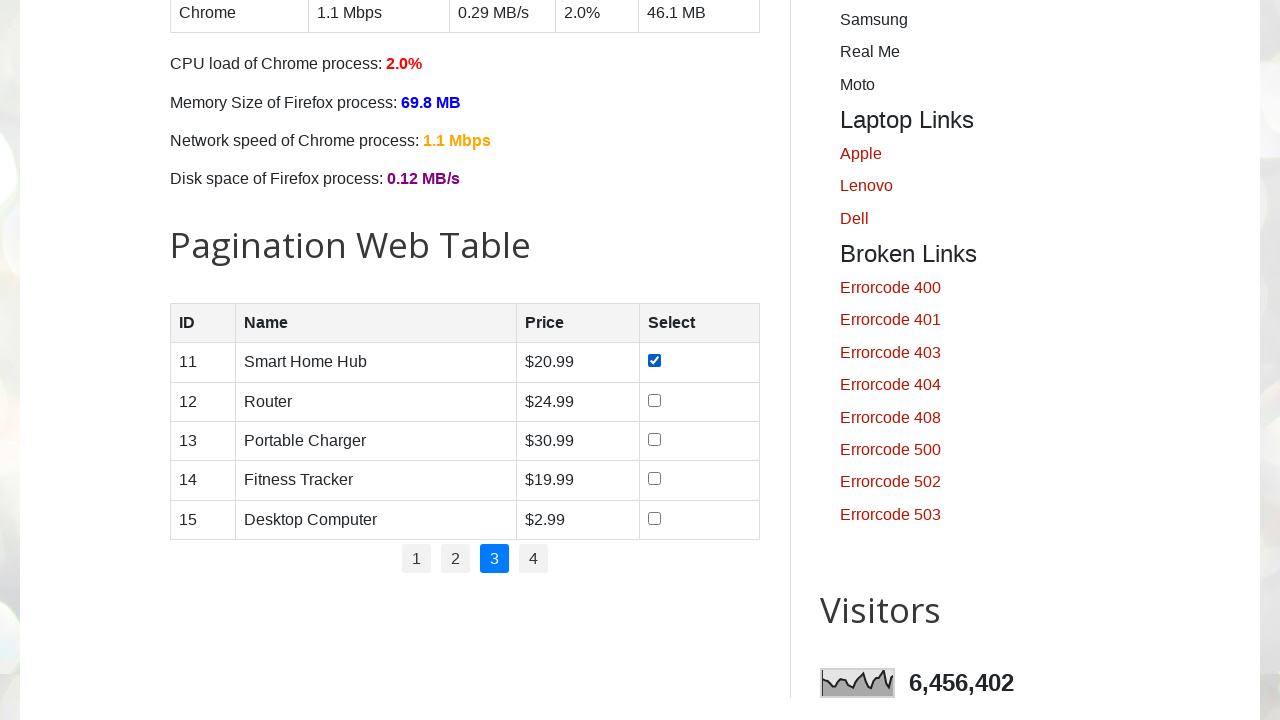

Clicked checkbox in row 2 of page 3 at (655, 400) on //table[@id='productTable']//tr[2]//td[4]//input
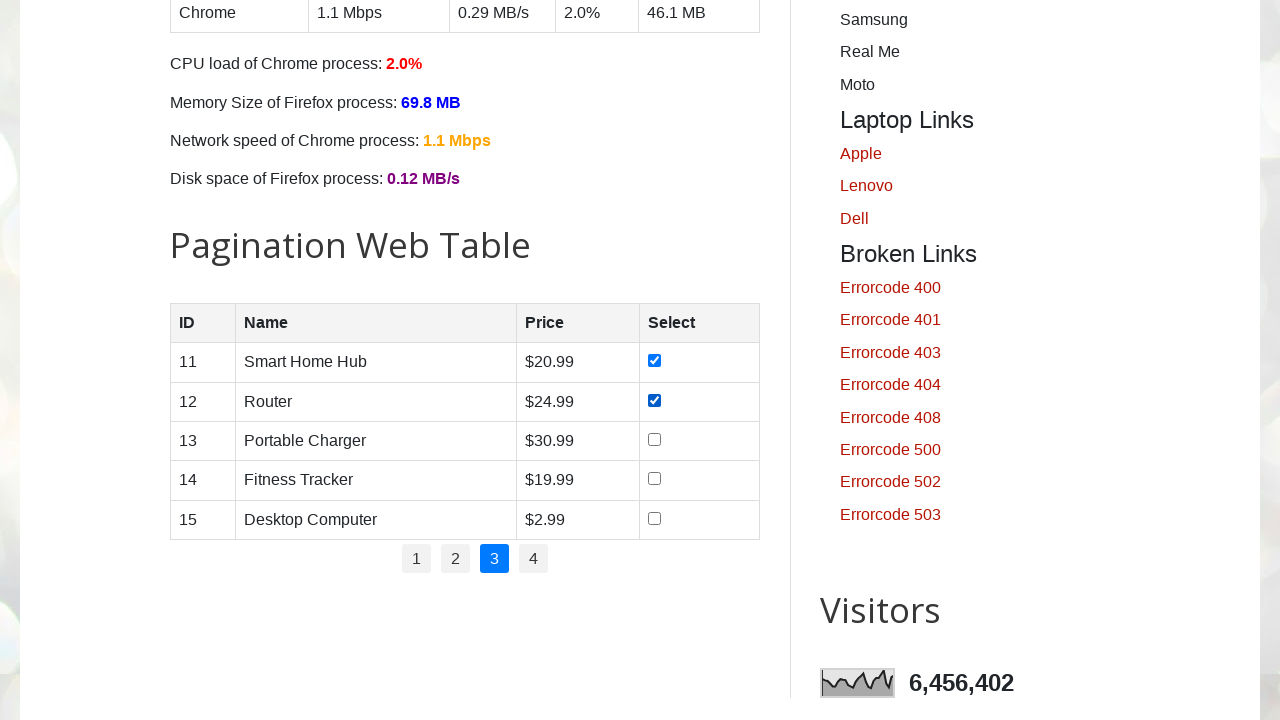

Clicked checkbox in row 3 of page 3 at (655, 439) on //table[@id='productTable']//tr[3]//td[4]//input
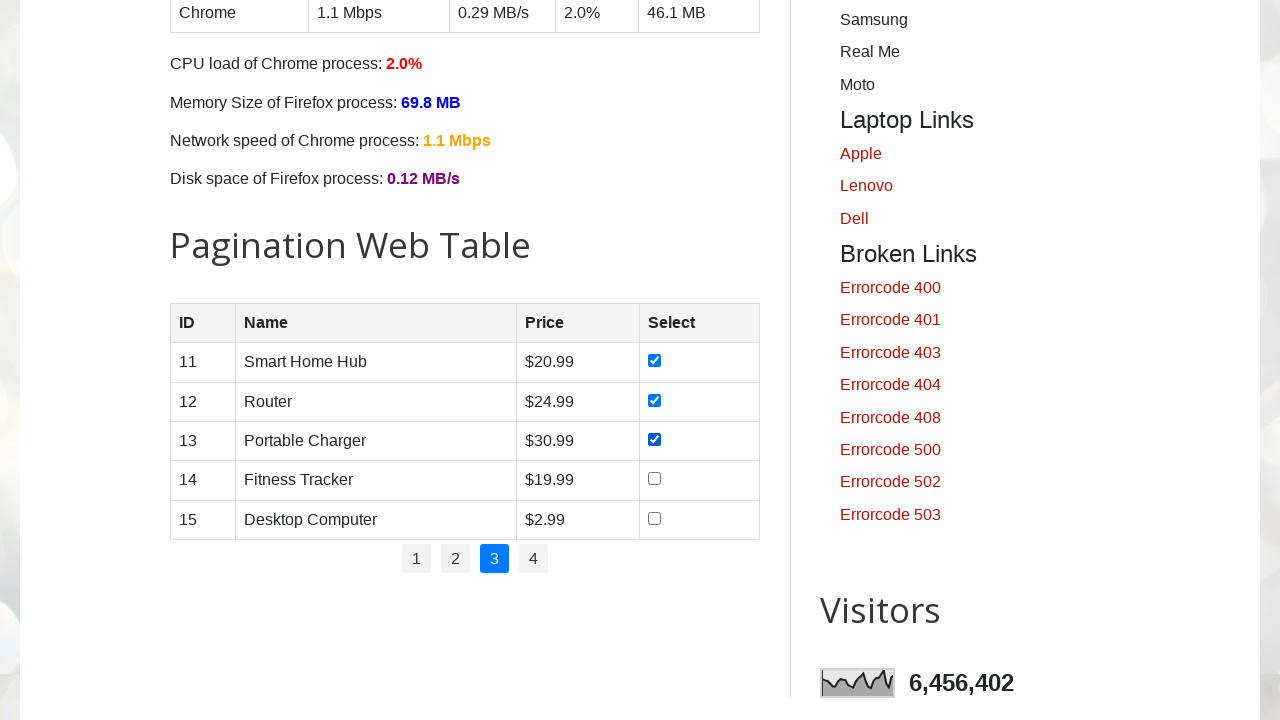

Clicked checkbox in row 4 of page 3 at (655, 479) on //table[@id='productTable']//tr[4]//td[4]//input
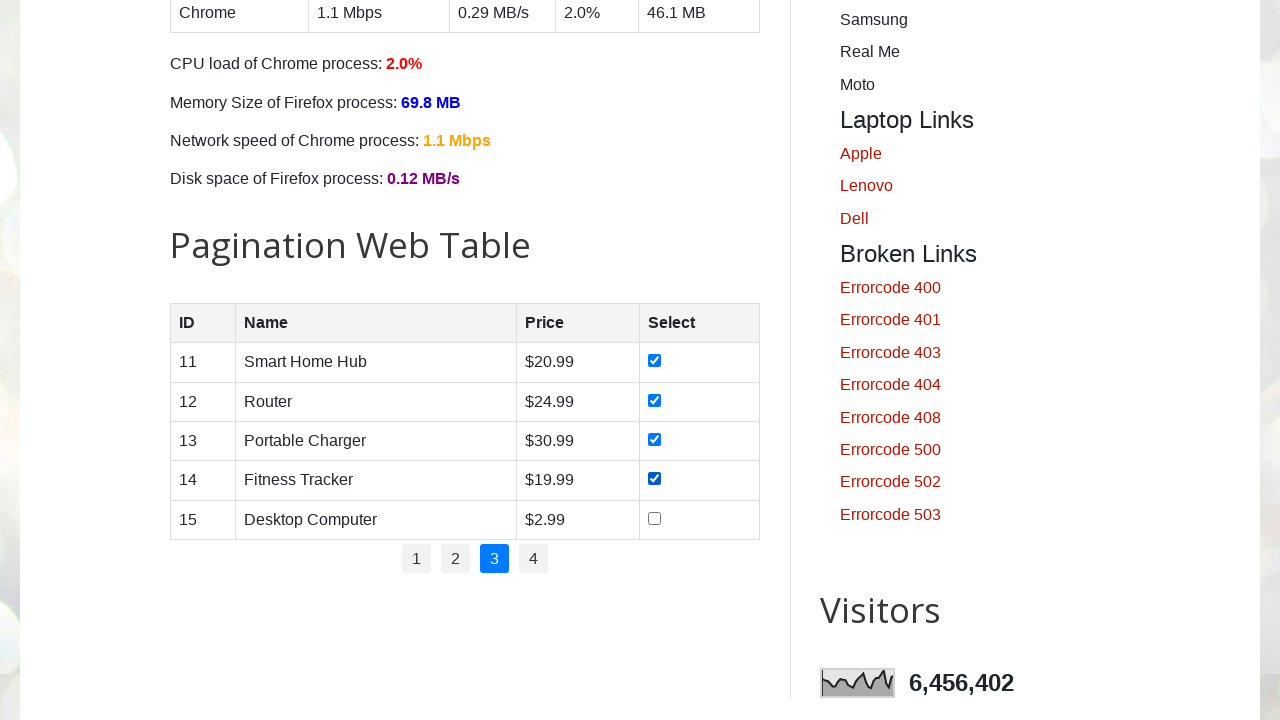

Clicked checkbox in row 5 of page 3 at (655, 518) on //table[@id='productTable']//tr[5]//td[4]//input
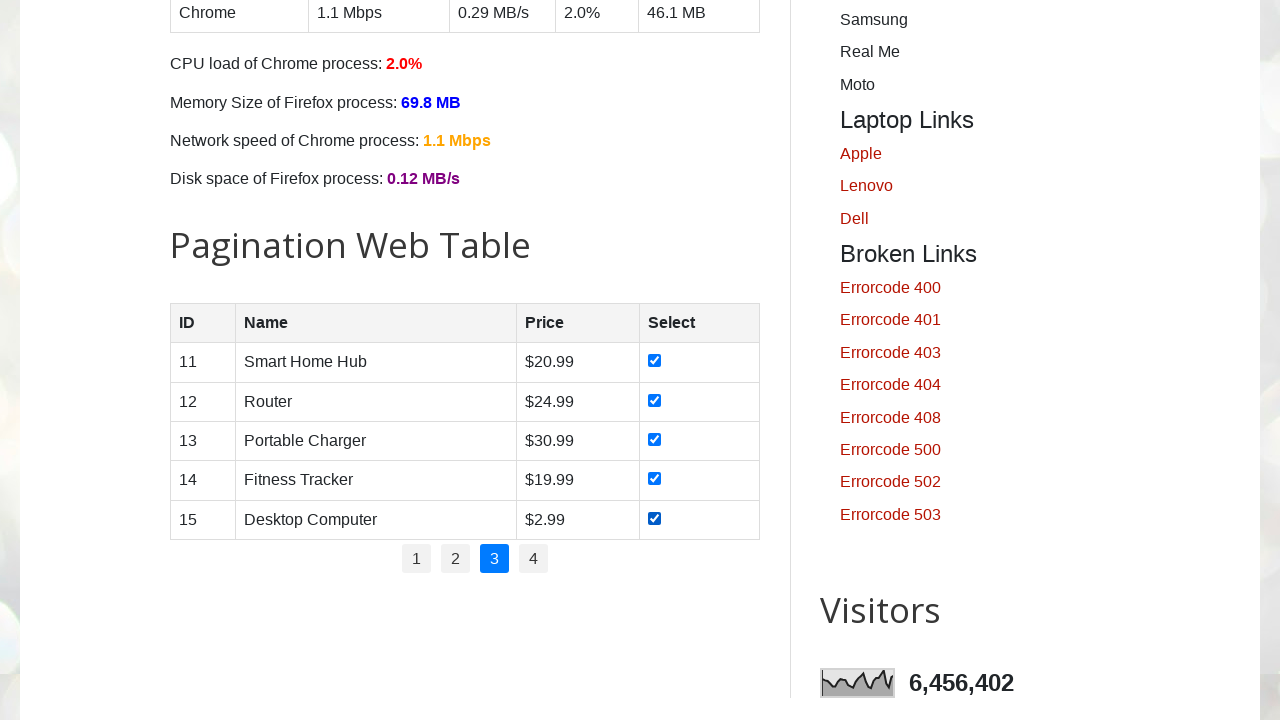

Clicked pagination link to navigate to page 4 at (534, 559) on //ul[@id='pagination']//li[4]//a
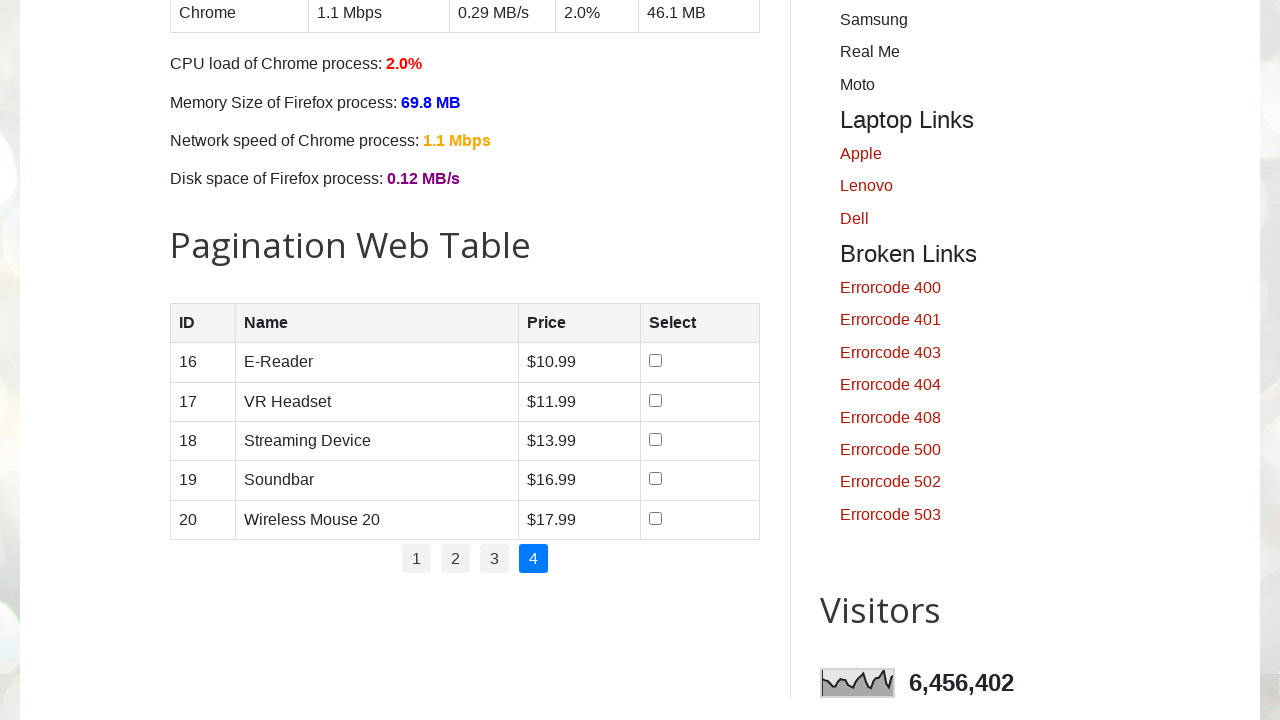

Table on page 4 loaded and ready
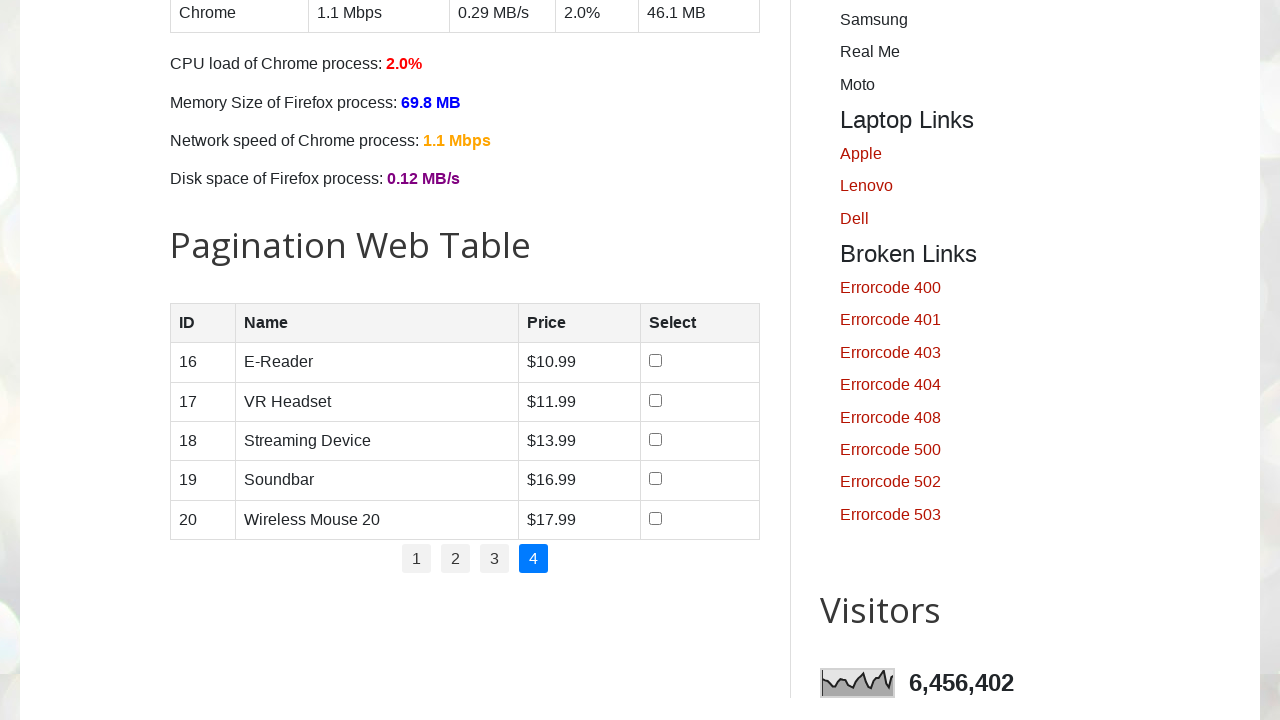

Clicked checkbox in row 1 of page 4 at (656, 361) on //table[@id='productTable']//tr[1]//td[4]//input
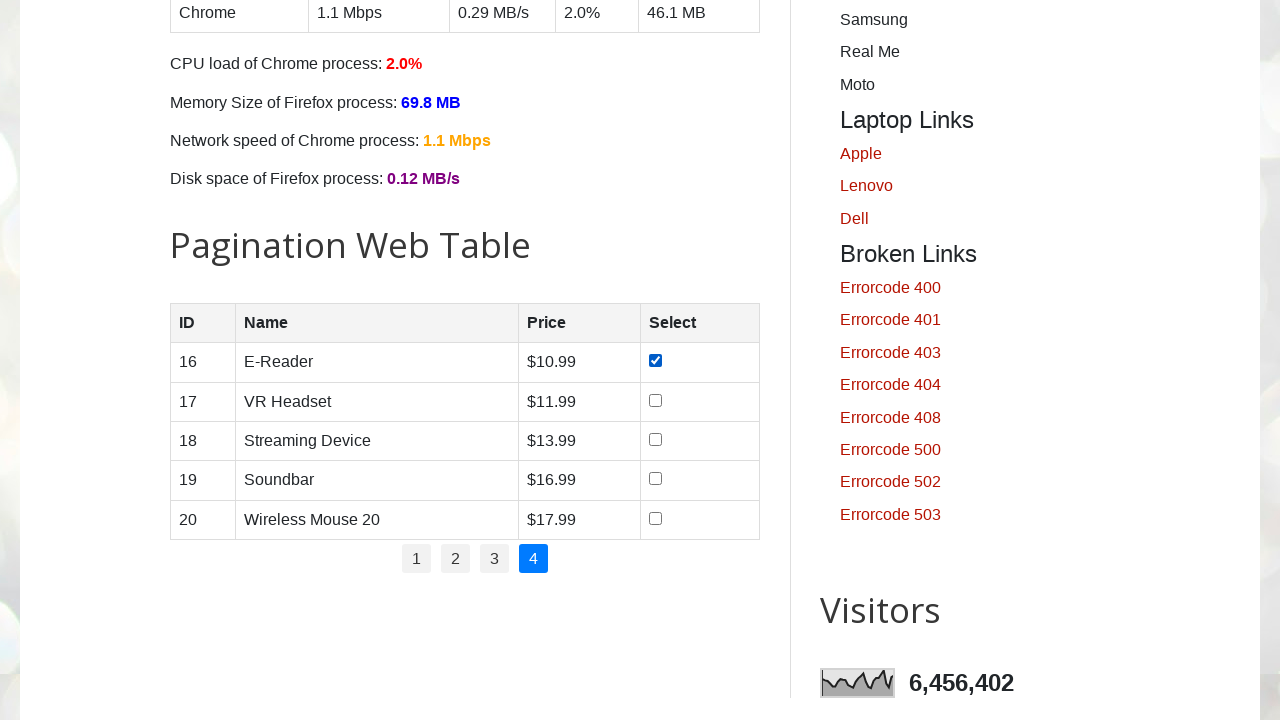

Clicked checkbox in row 2 of page 4 at (656, 400) on //table[@id='productTable']//tr[2]//td[4]//input
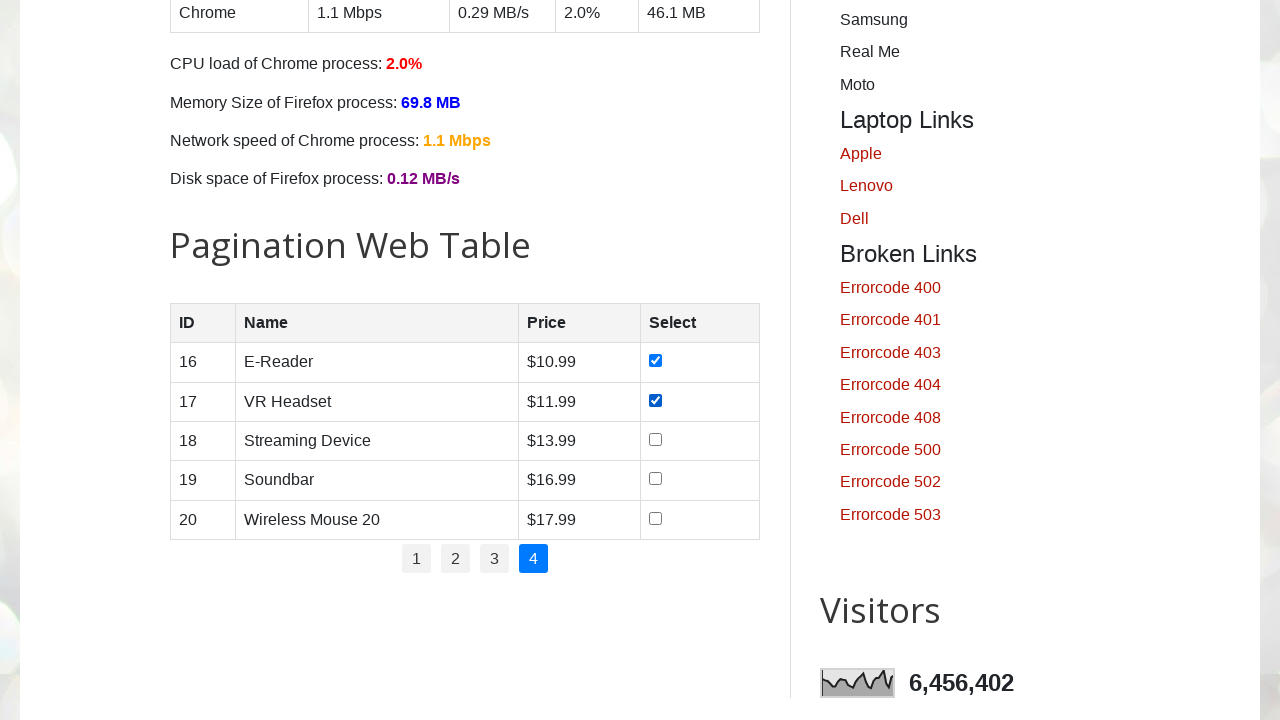

Clicked checkbox in row 3 of page 4 at (656, 439) on //table[@id='productTable']//tr[3]//td[4]//input
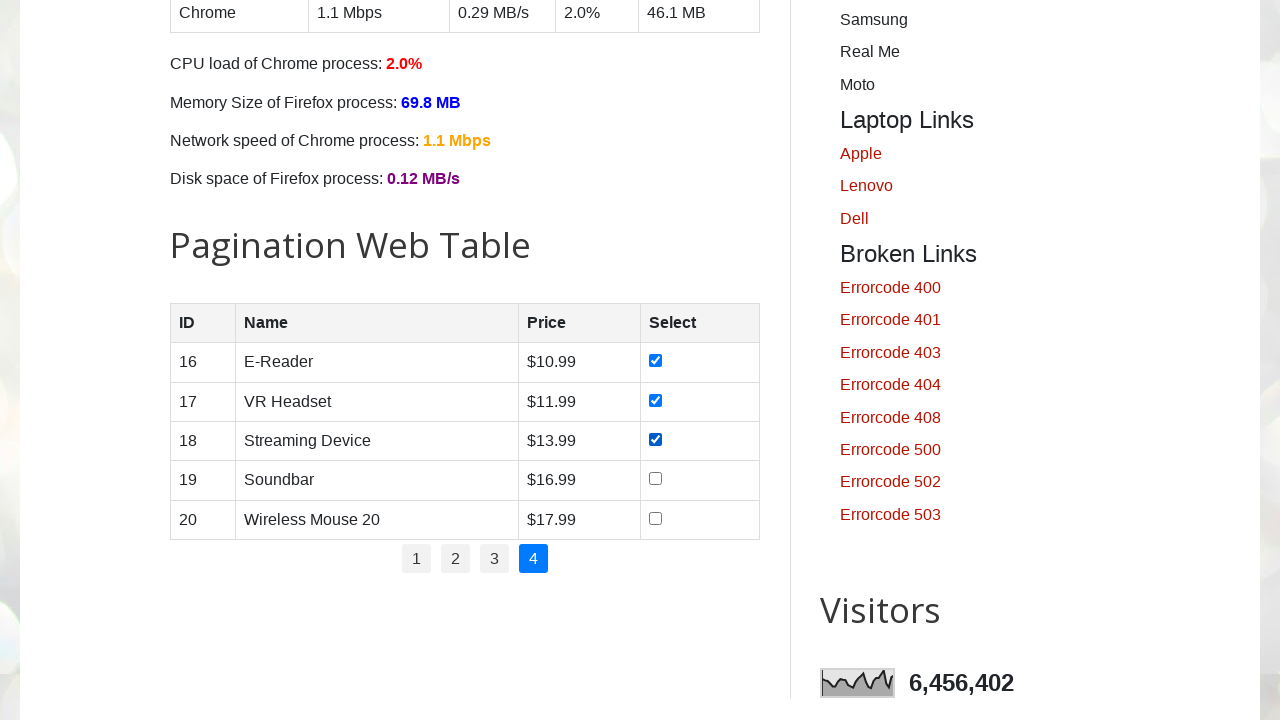

Clicked checkbox in row 4 of page 4 at (656, 479) on //table[@id='productTable']//tr[4]//td[4]//input
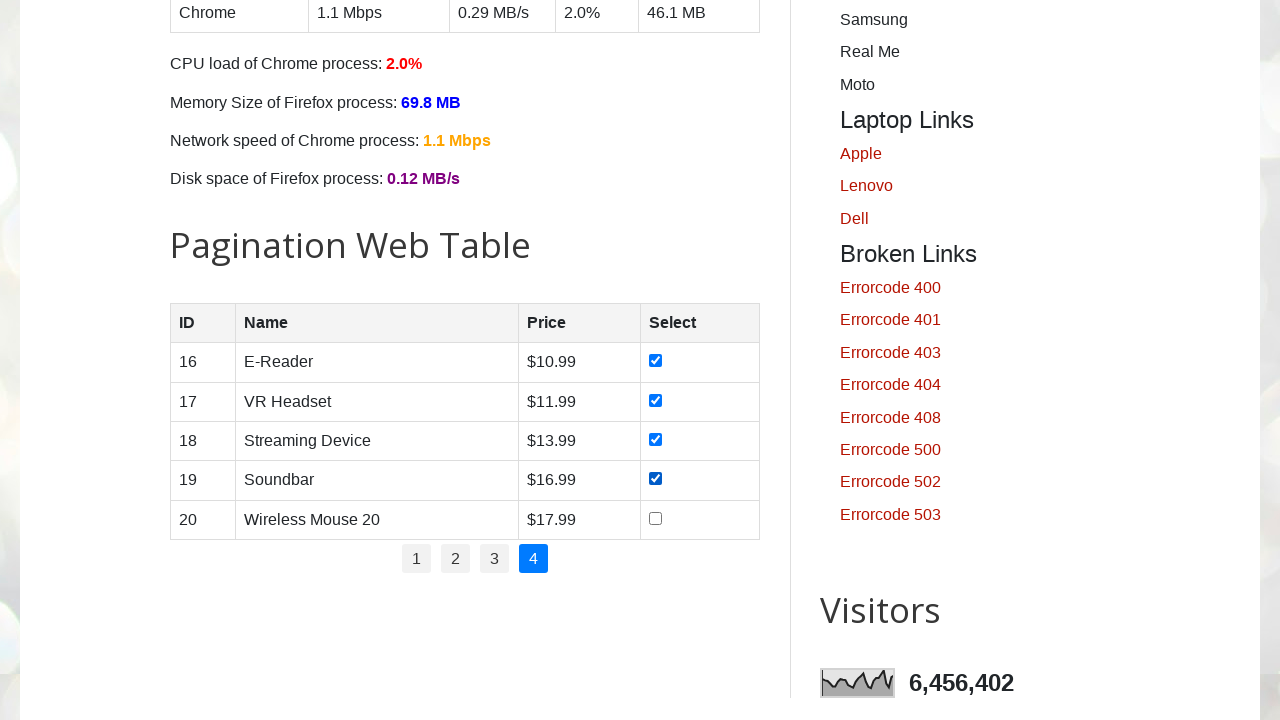

Clicked checkbox in row 5 of page 4 at (656, 518) on //table[@id='productTable']//tr[5]//td[4]//input
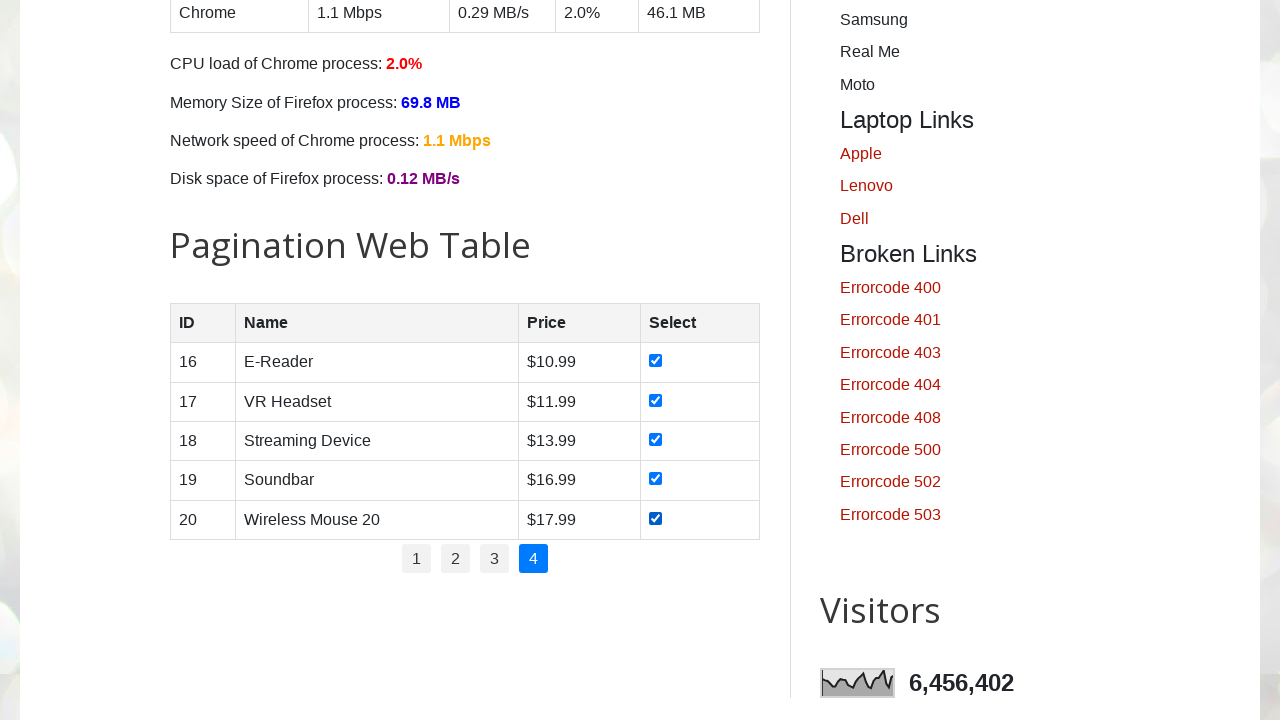

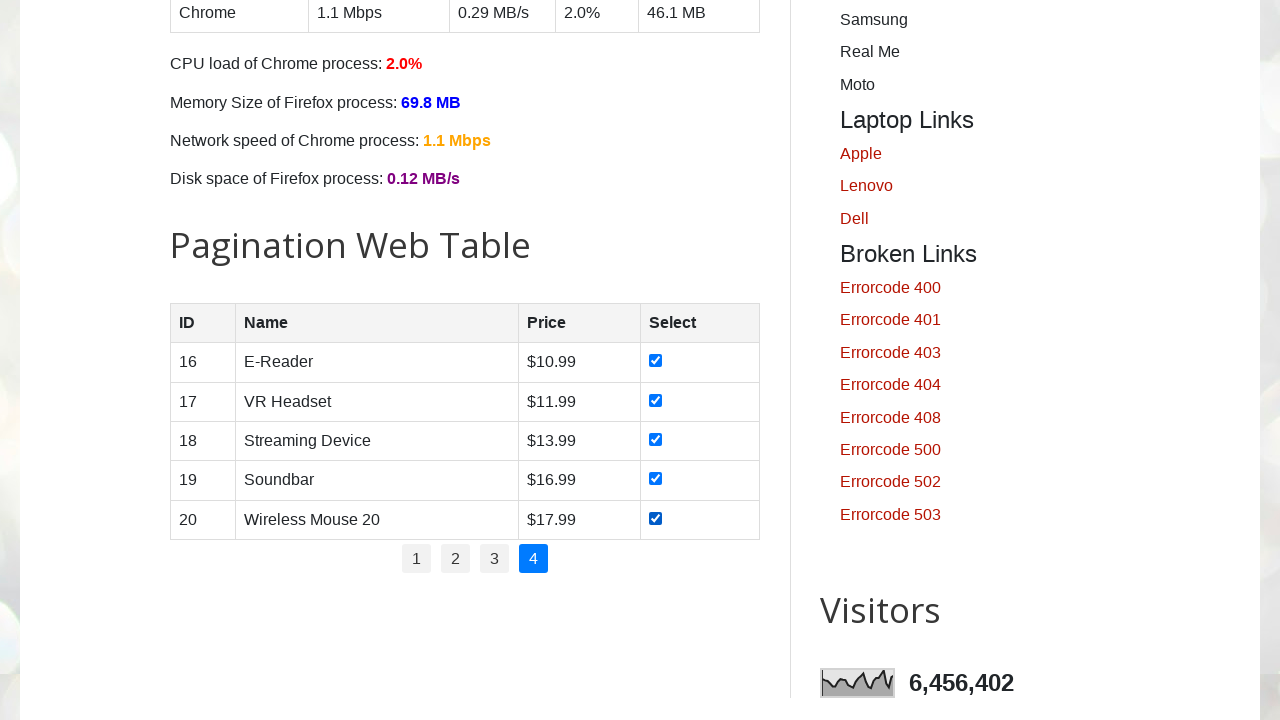